Tests a todo list application by checking off existing items, adding a new todo item to the list, and submitting it

Starting URL: https://lambdatest.github.io/sample-todo-app/

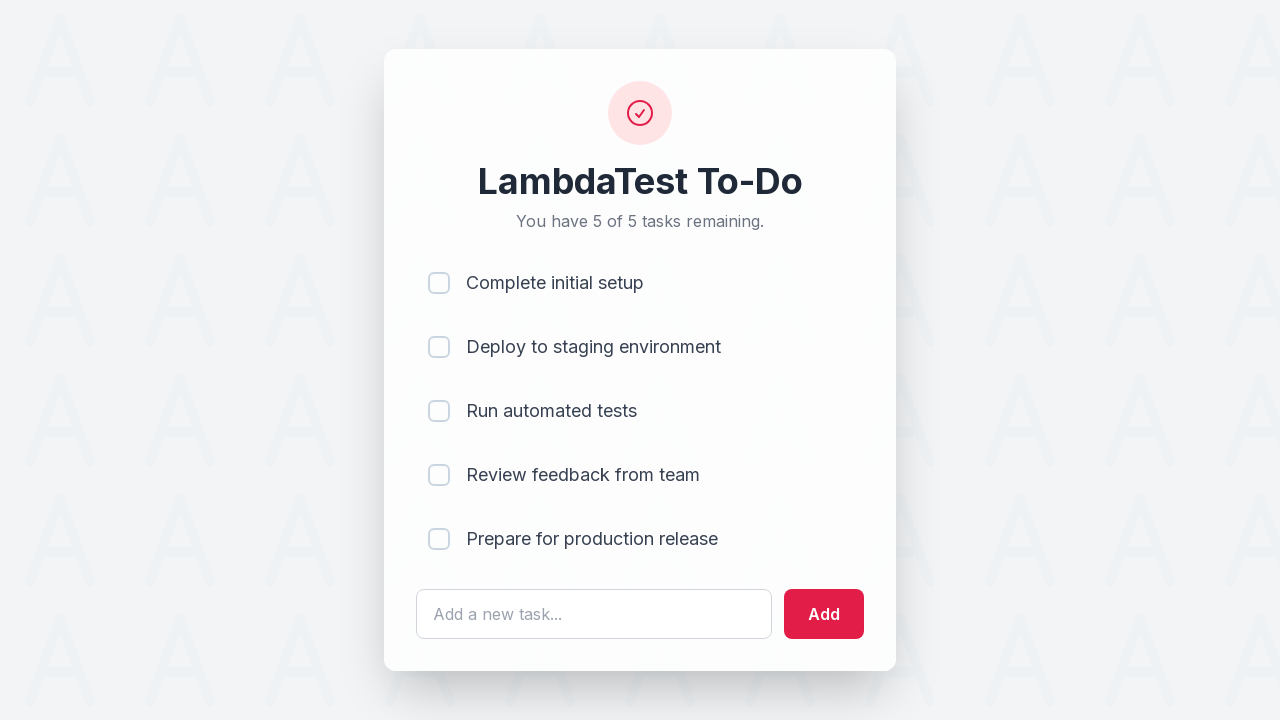

Checked first todo item at (439, 283) on input[name='li1']
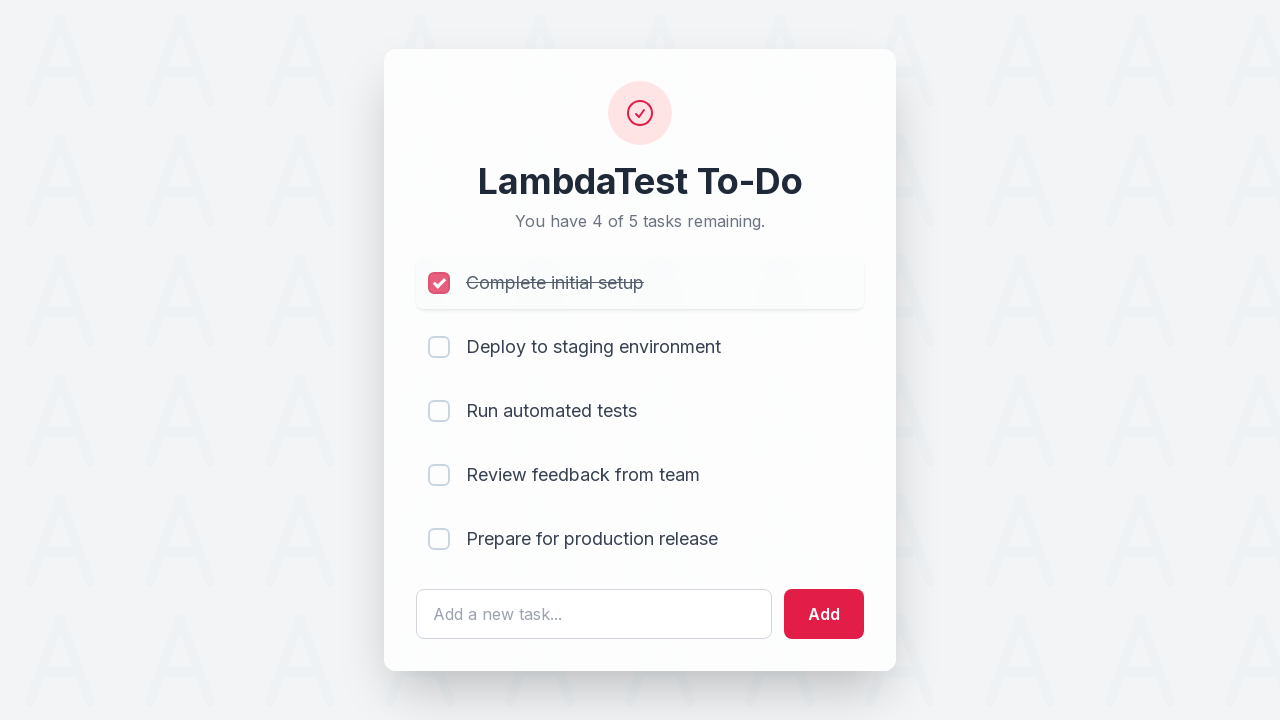

Checked second todo item at (439, 347) on input[name='li2']
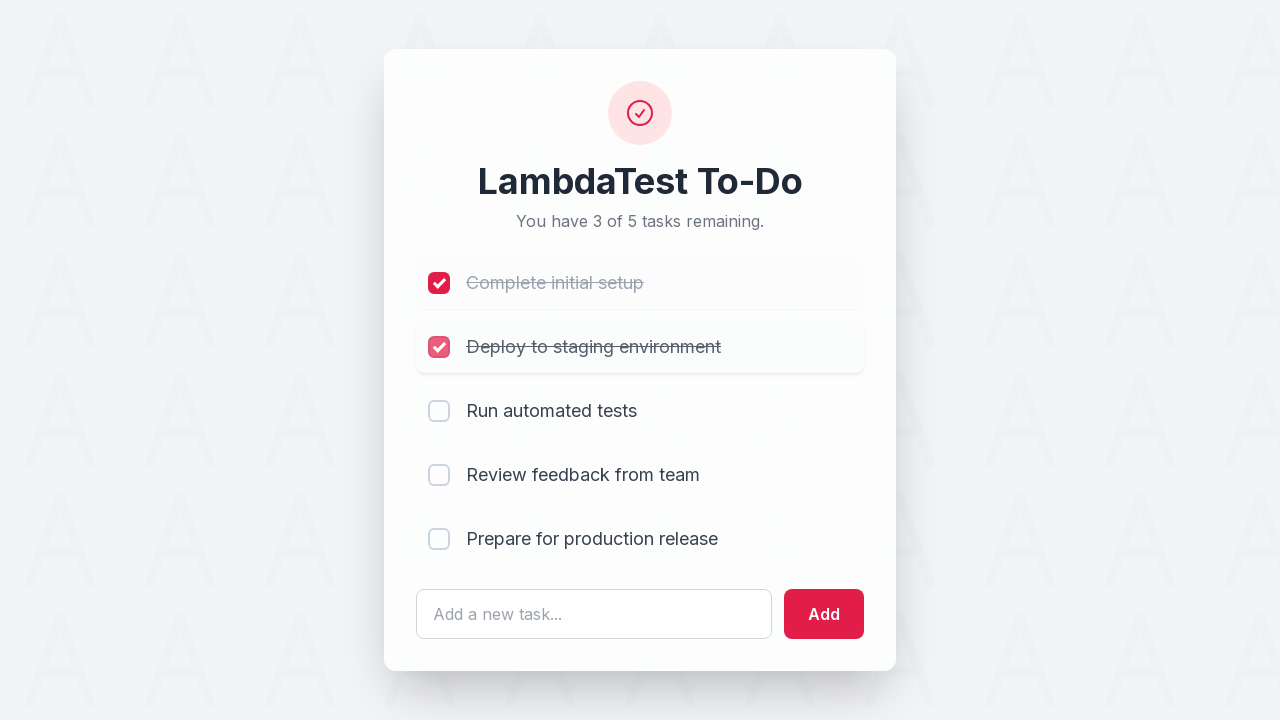

Cleared the todo text input field on #sampletodotext
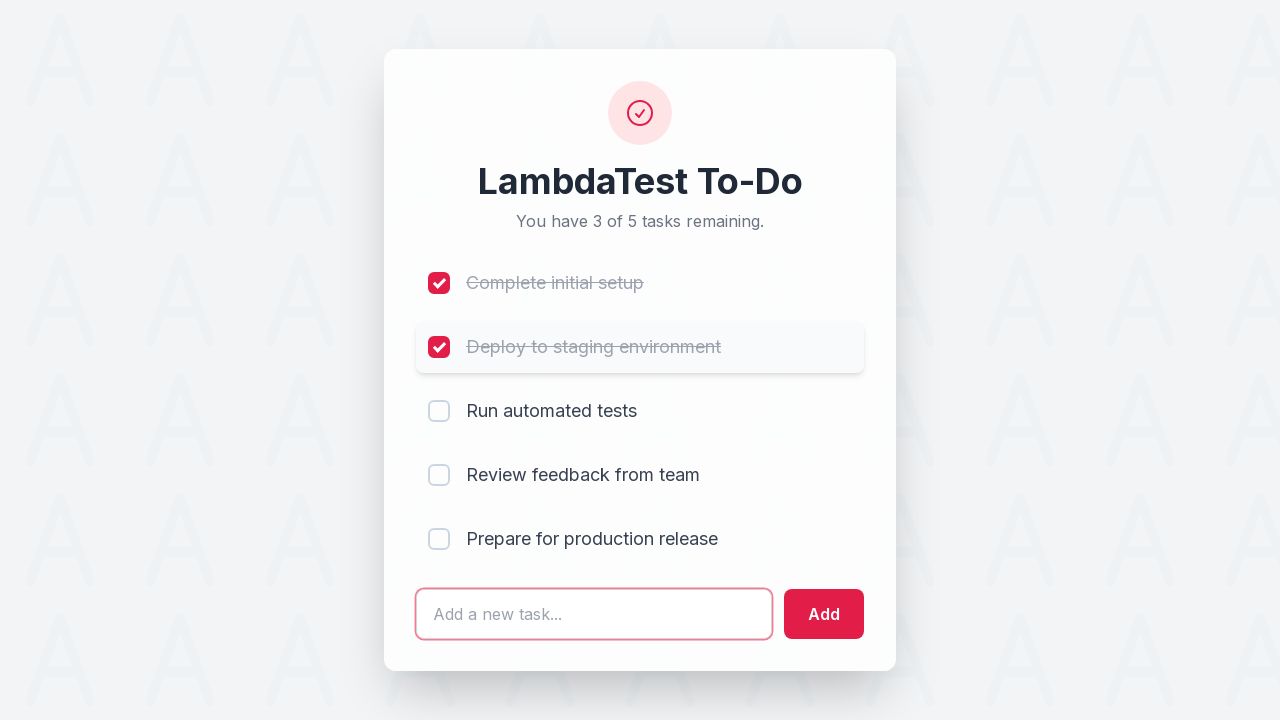

Entered new todo text: 'Yey, Let's add it to list' on #sampletodotext
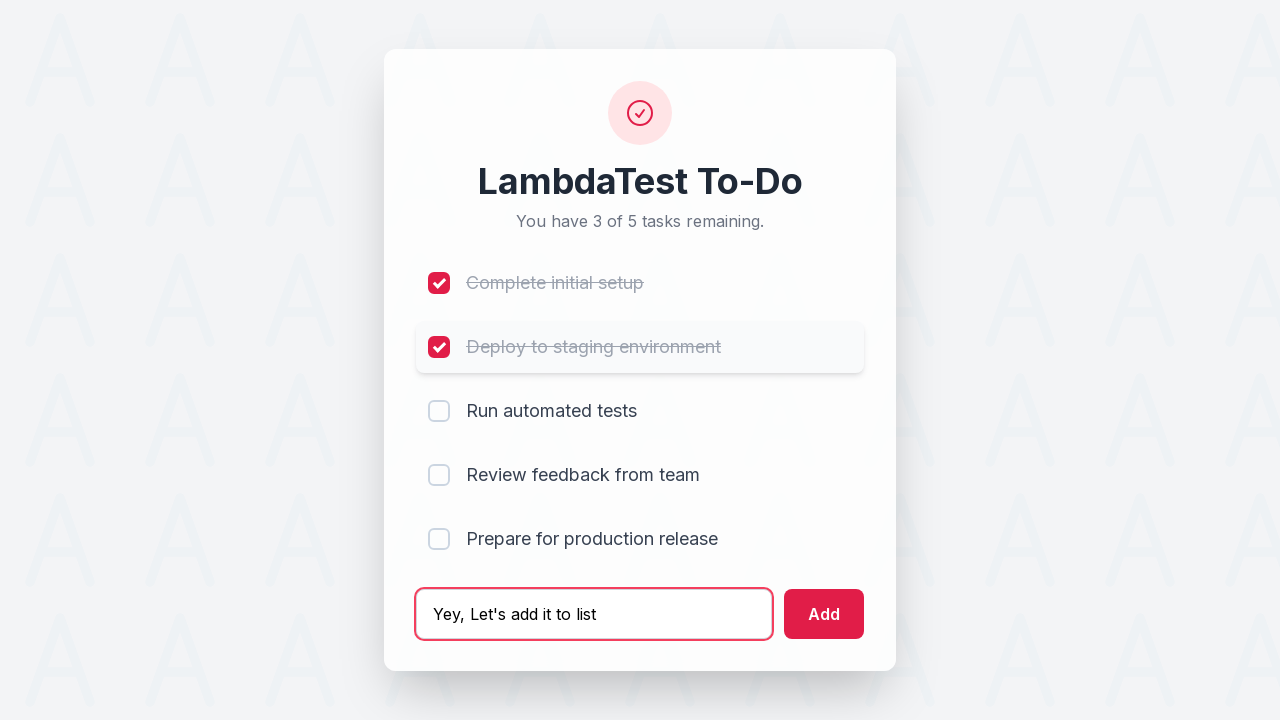

Clicked add button to submit new todo item at (824, 614) on #addbutton
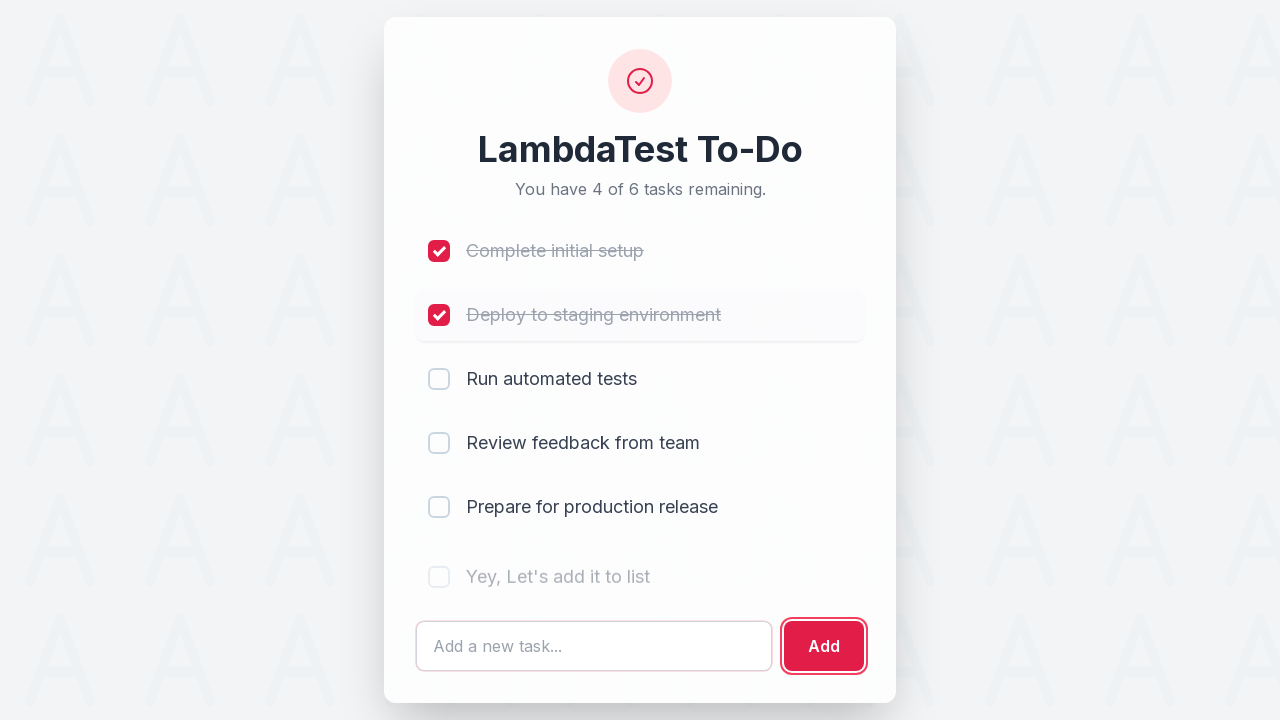

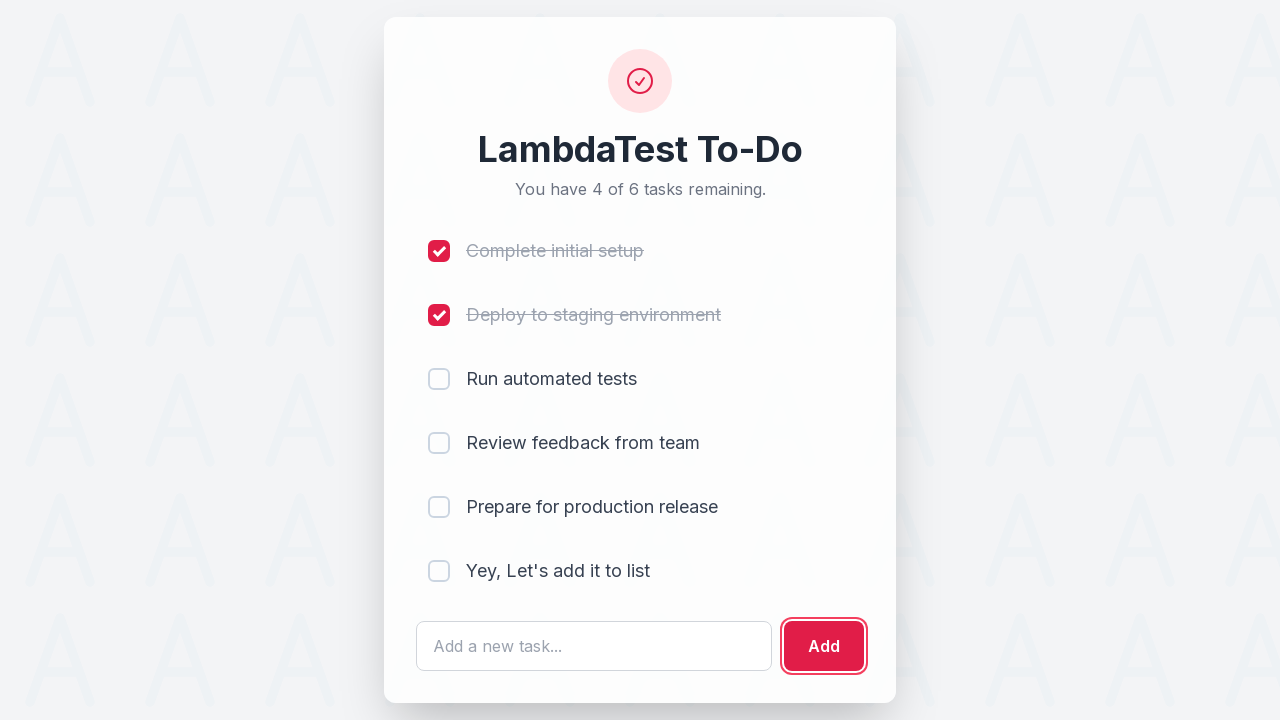